Navigates to a blog page and clicks on a link that opens a popup window to test link interaction functionality.

Starting URL: http://omayo.blogspot.com/

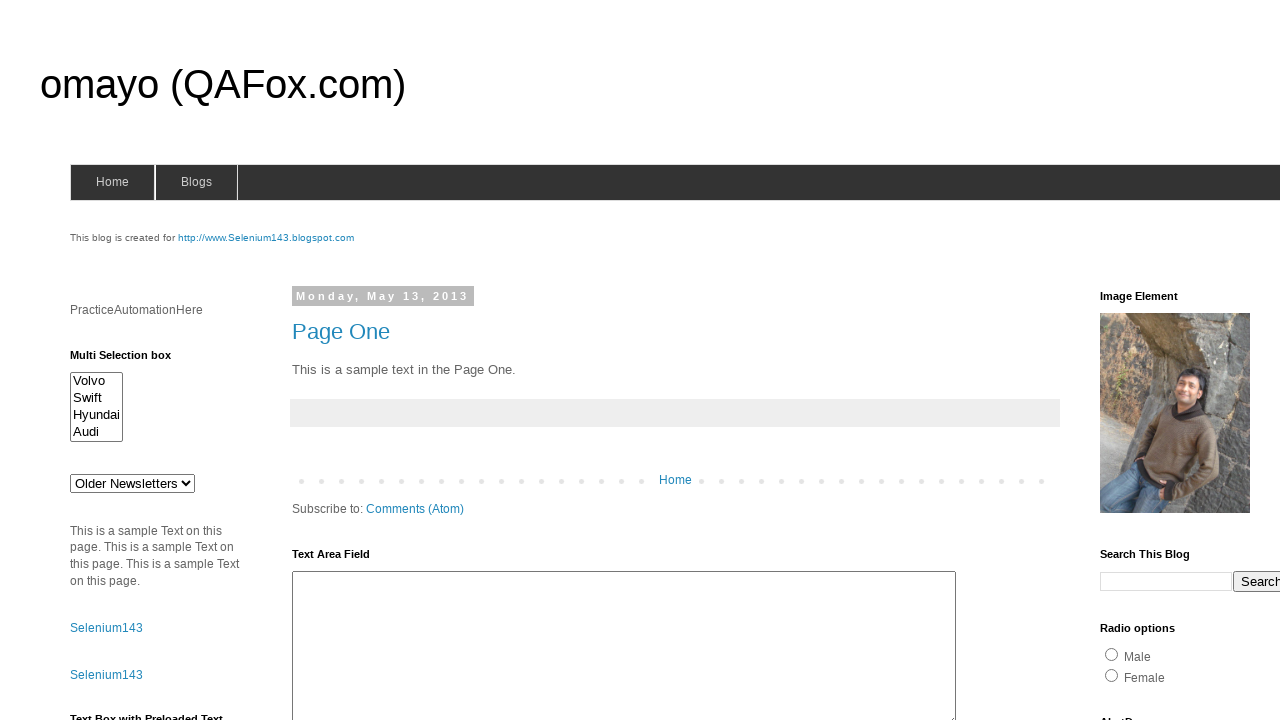

Clicked 'Open a popup window' link at (132, 360) on text=Open a popup window
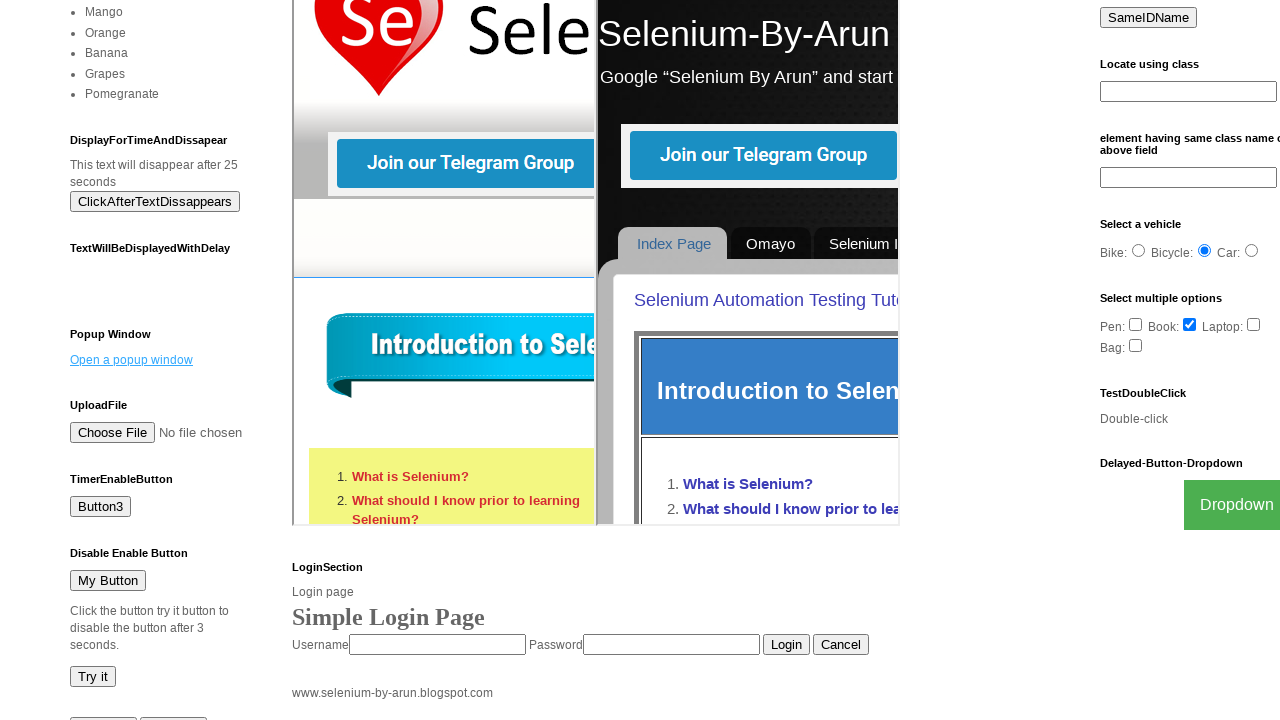

Waited for popup window to open
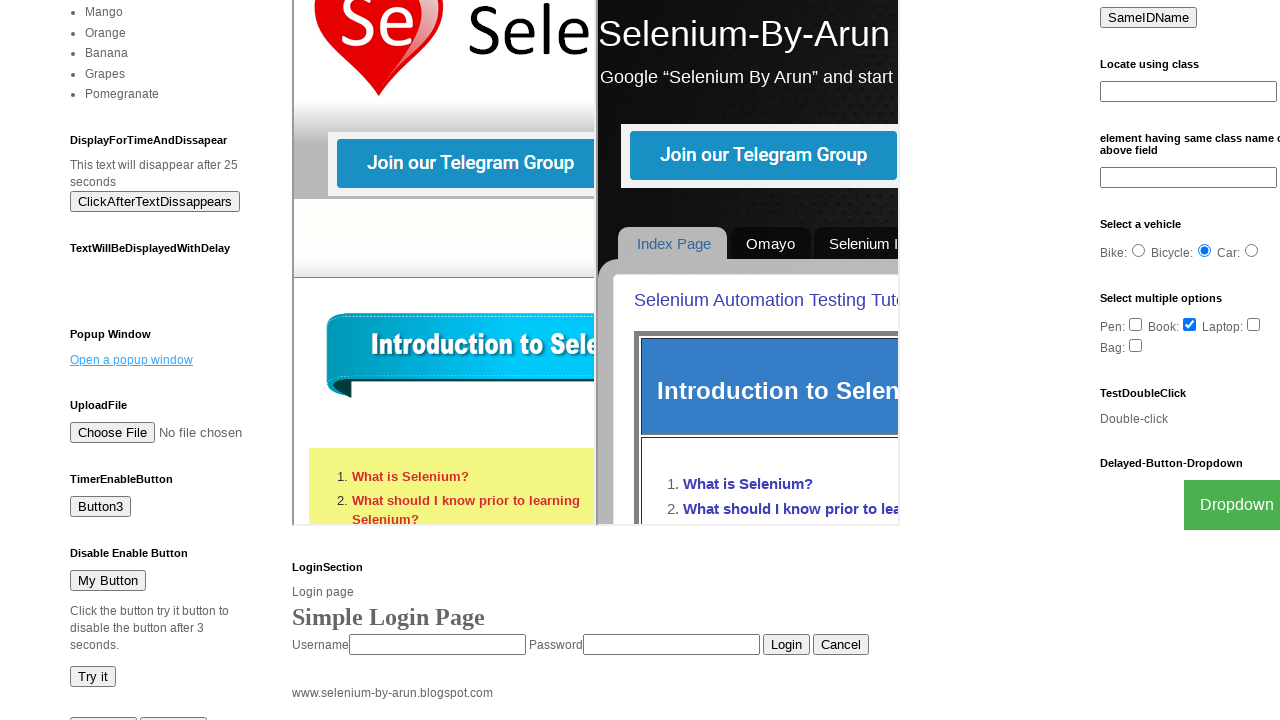

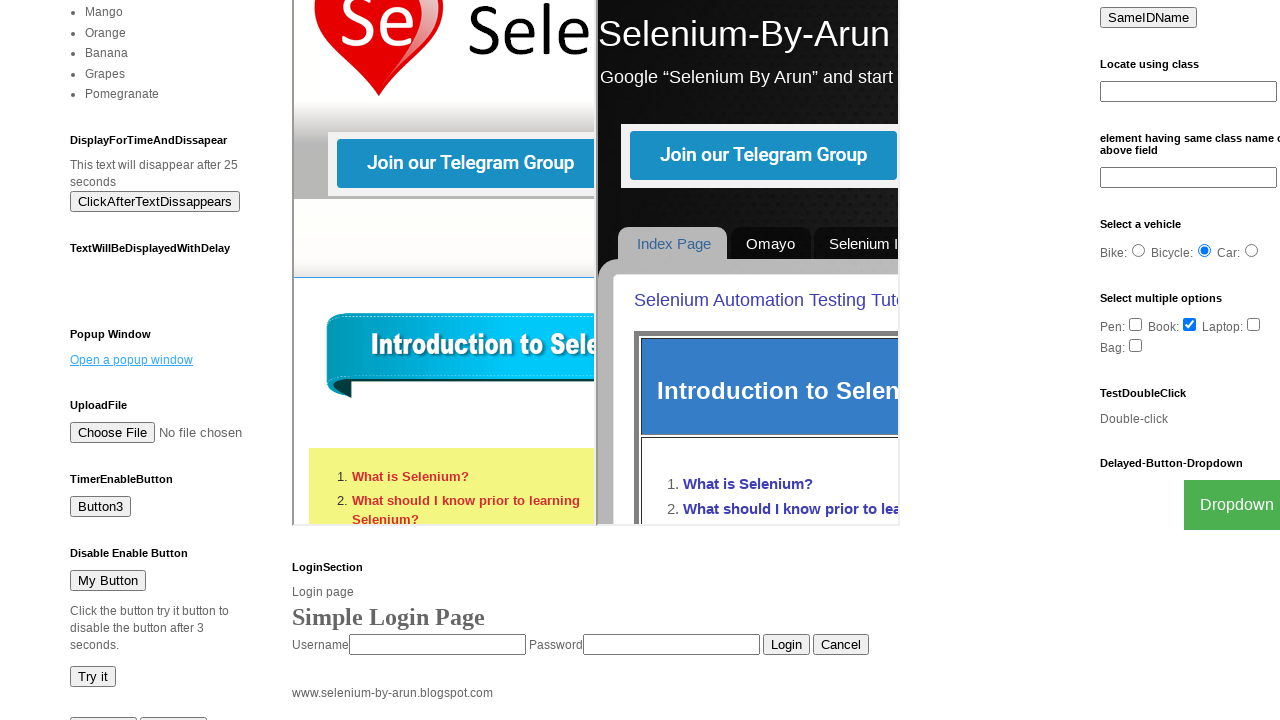